Navigates to Steam server status page and verifies that regional server status information is displayed by waiting for the regions elements to load.

Starting URL: https://steamstat.us/

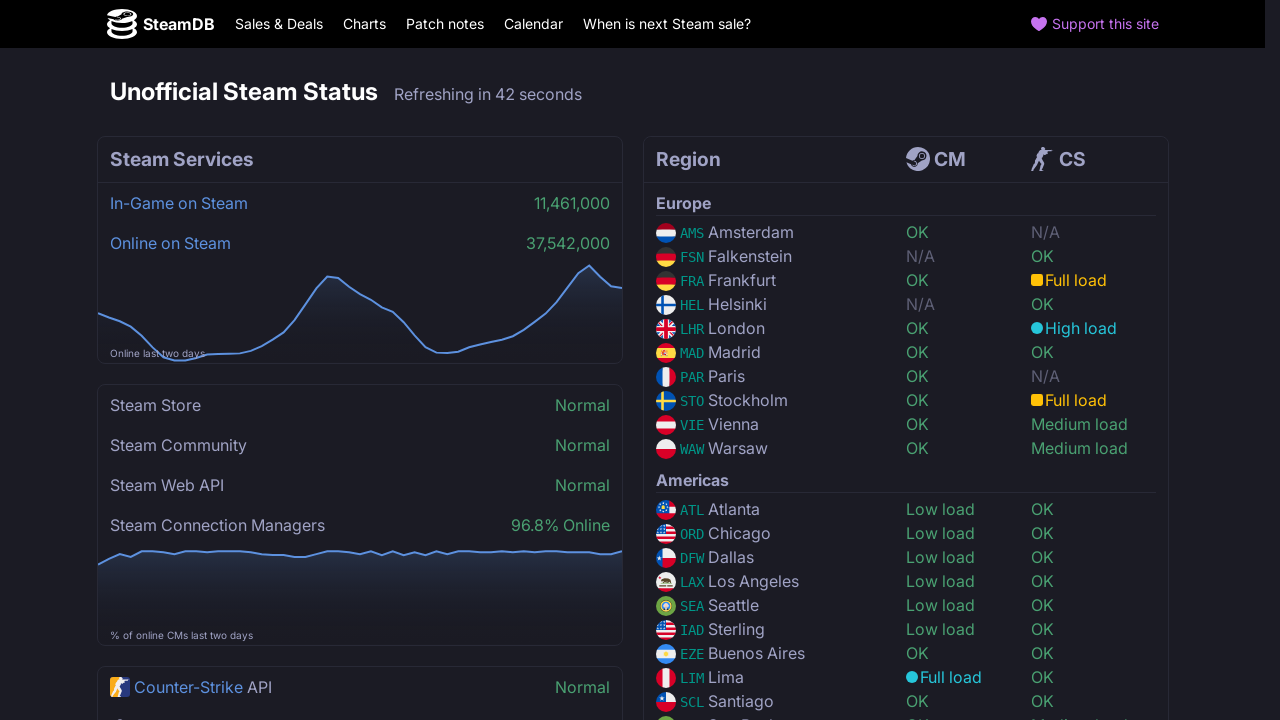

Waited for regional server status elements to load
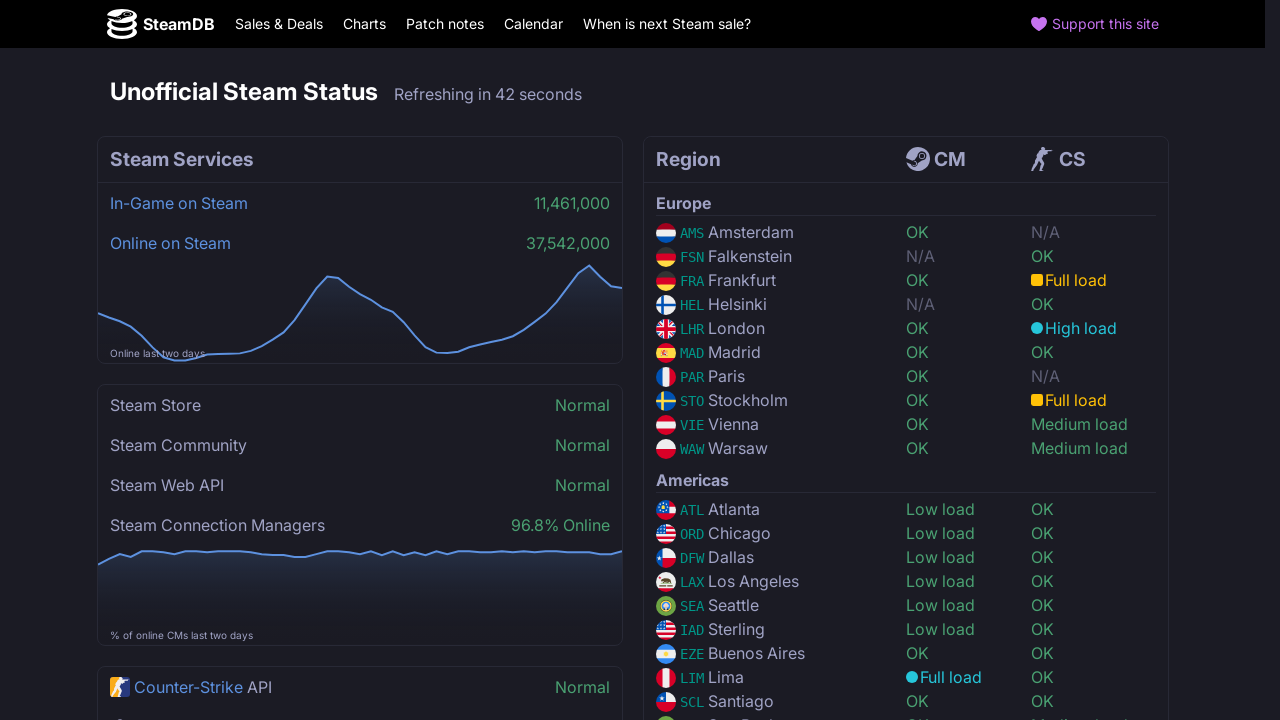

Located regional server status containers
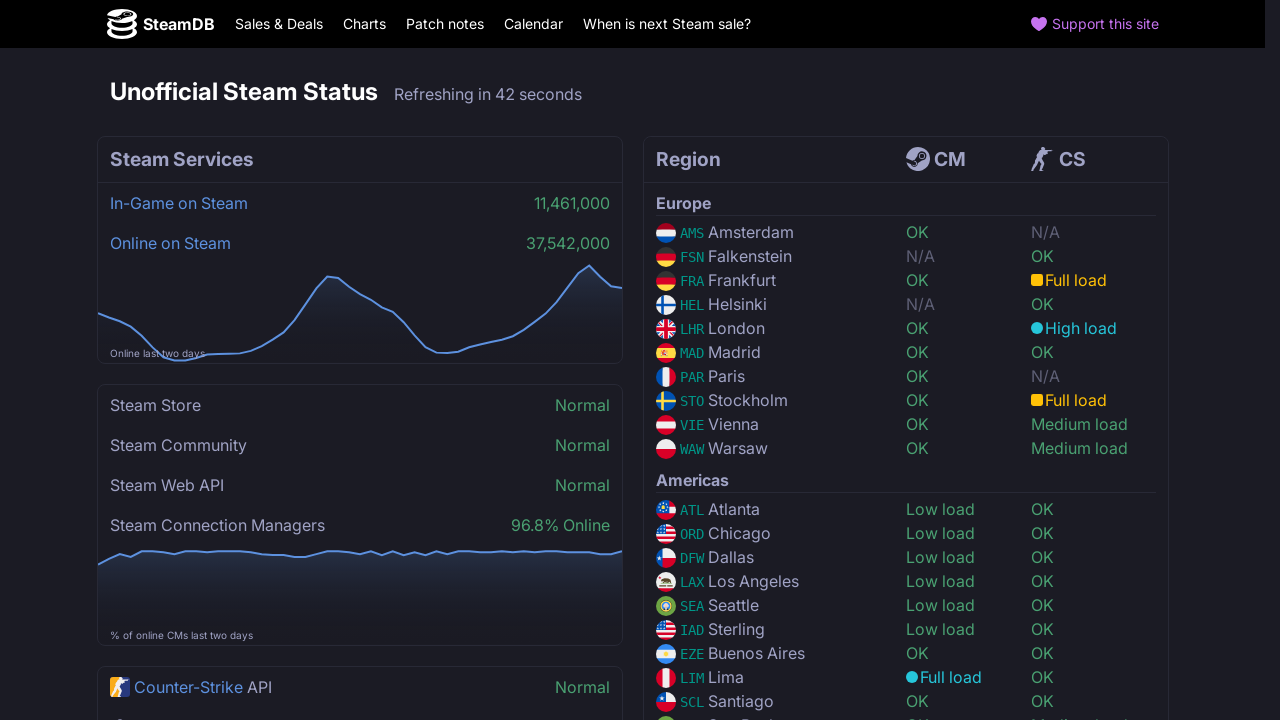

First region container became visible
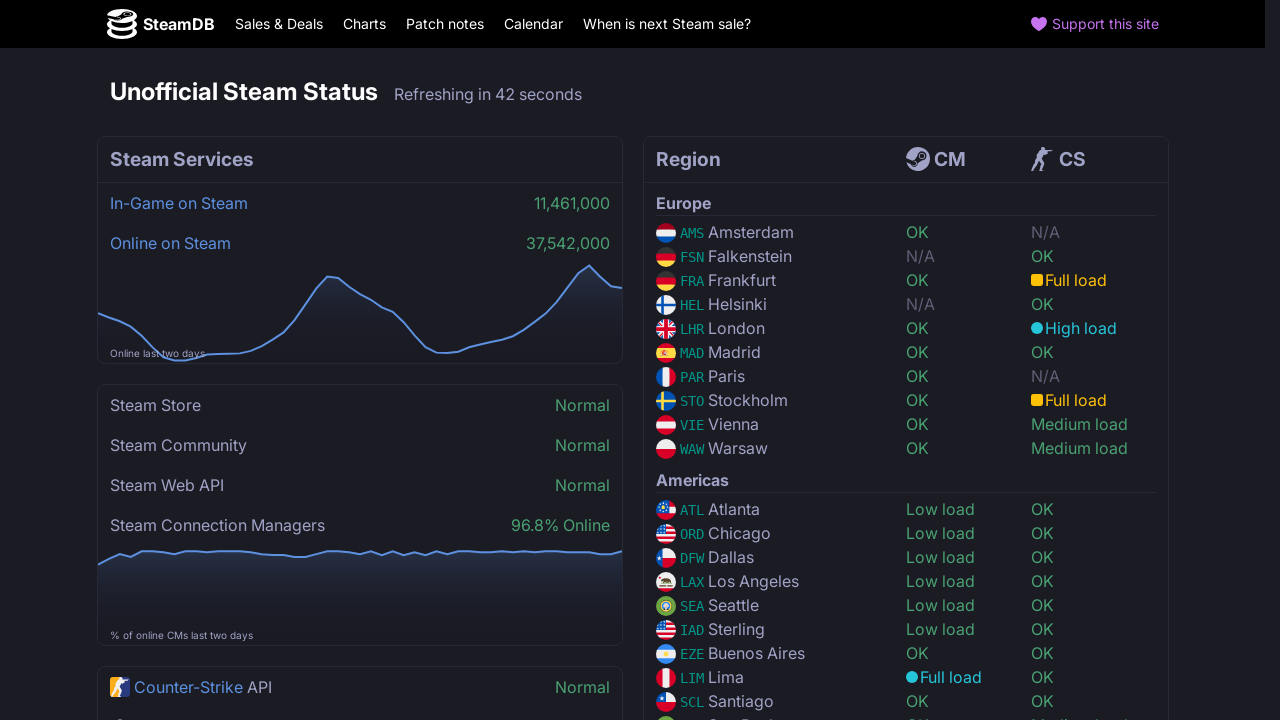

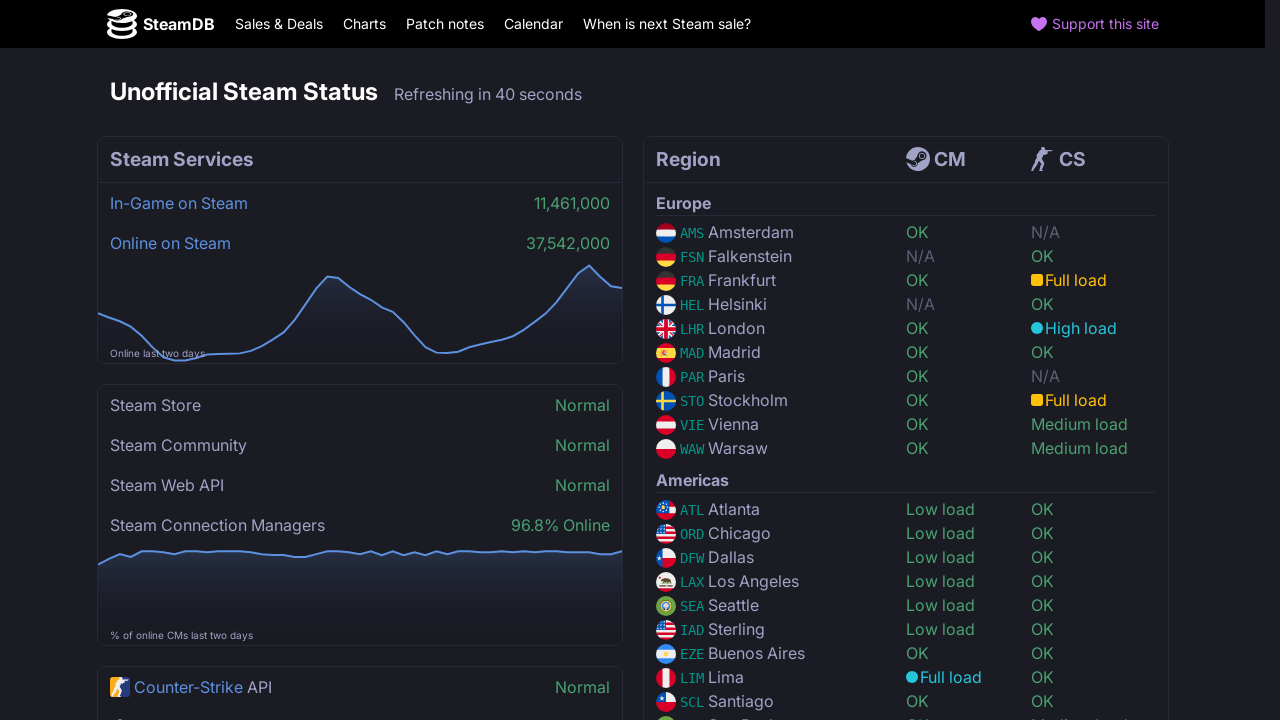